Navigates to YouTube (Serbian localization) and refreshes the page 5 times in sequence to test browser refresh functionality.

Starting URL: https://www.youtube.com/?hl=sr&gl=RS

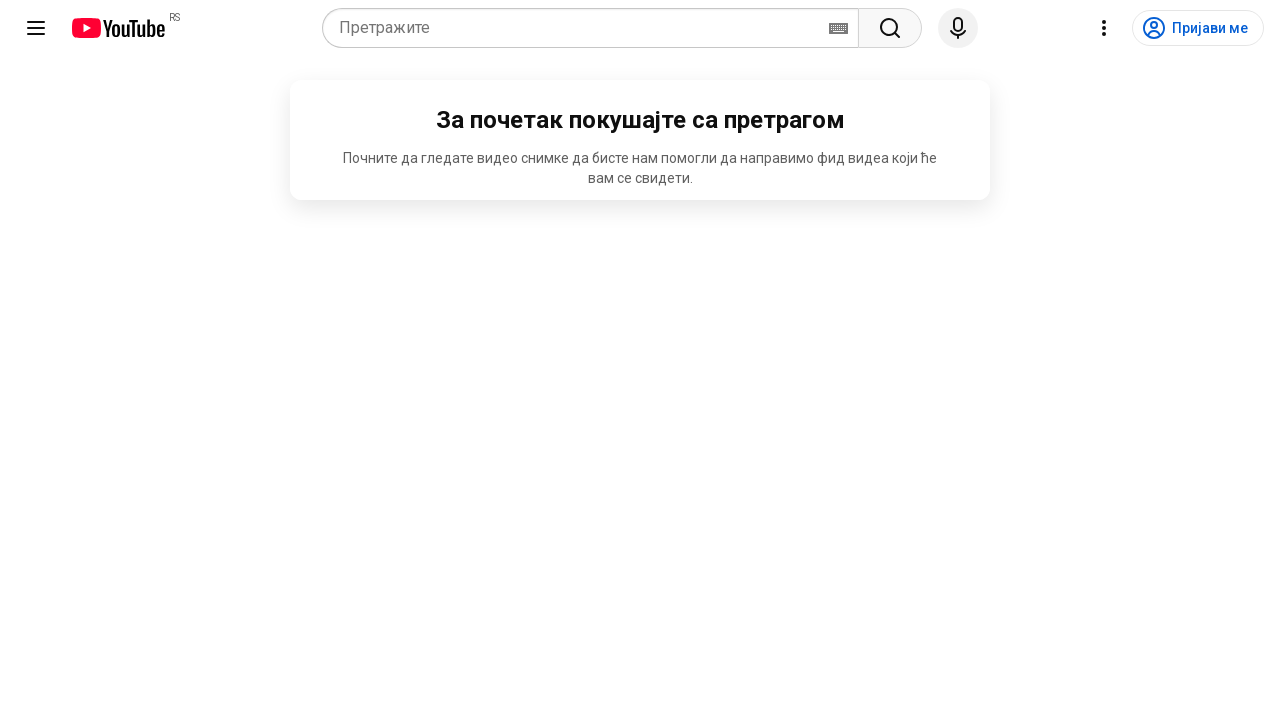

Navigated to YouTube with Serbian localization (hl=sr&gl=RS)
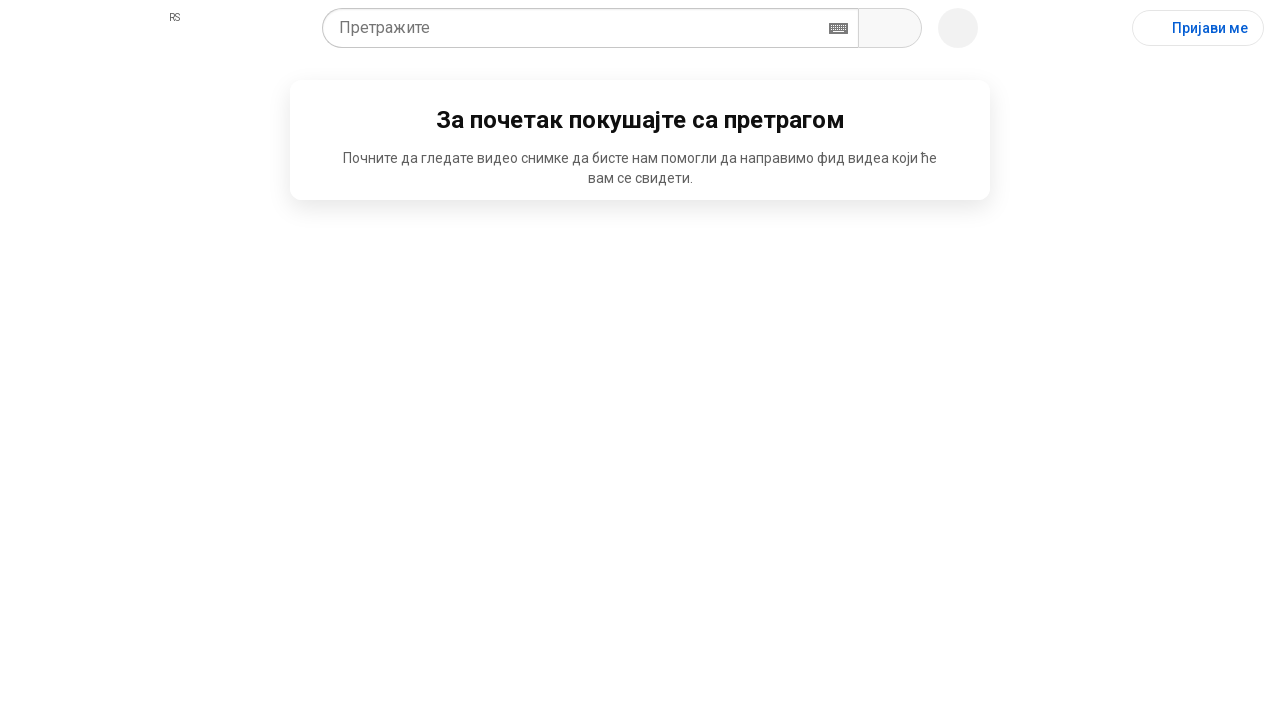

Reloaded page (refresh 1 of 5)
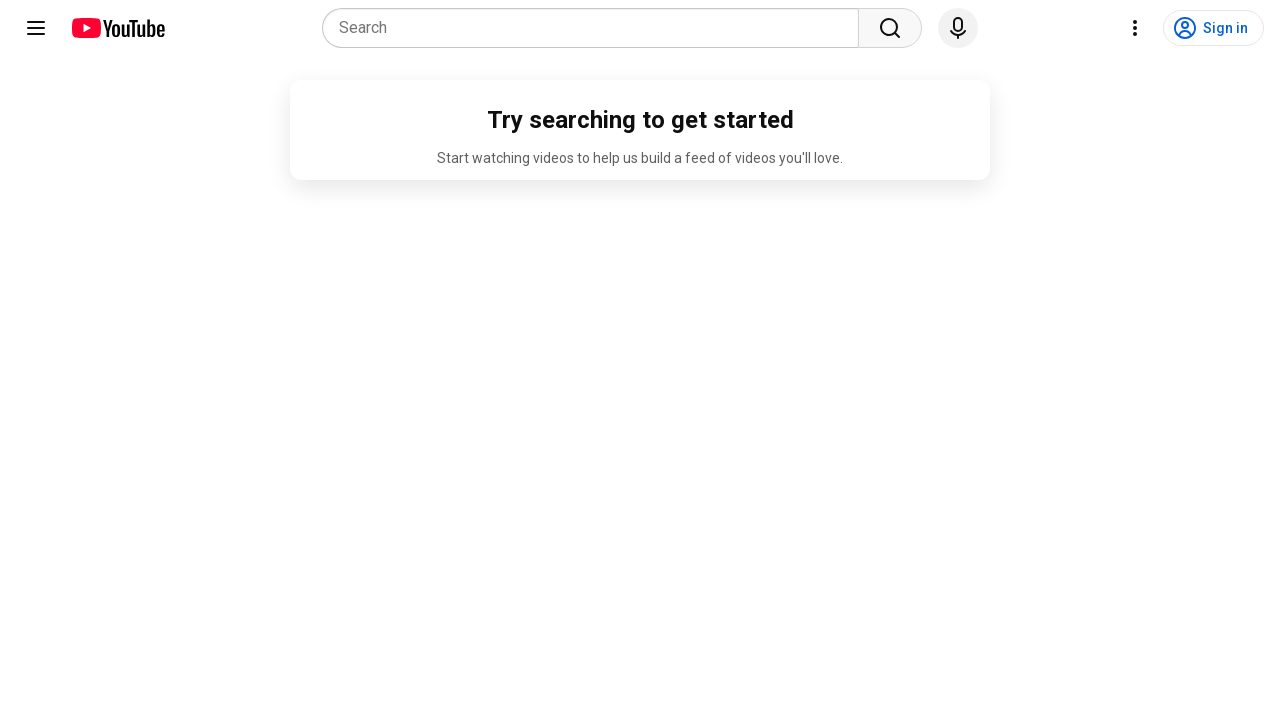

Page loaded after refresh 1 of 5 (domcontentloaded state)
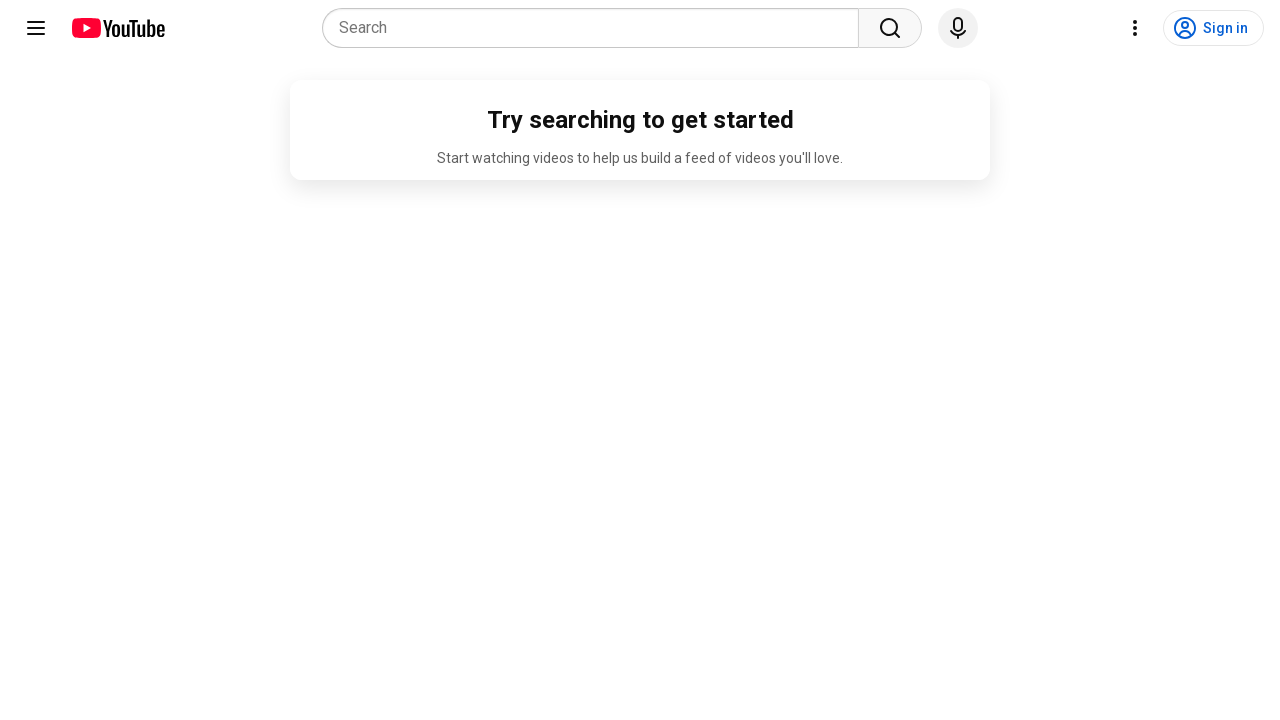

Reloaded page (refresh 2 of 5)
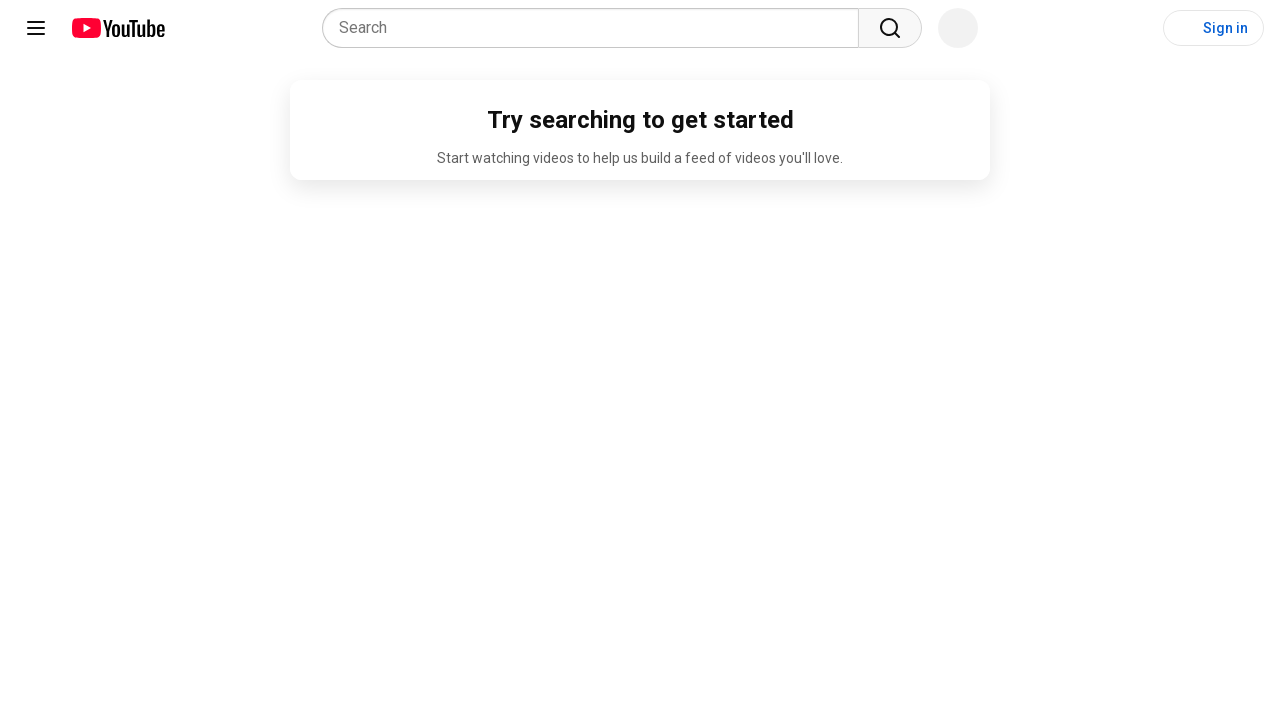

Page loaded after refresh 2 of 5 (domcontentloaded state)
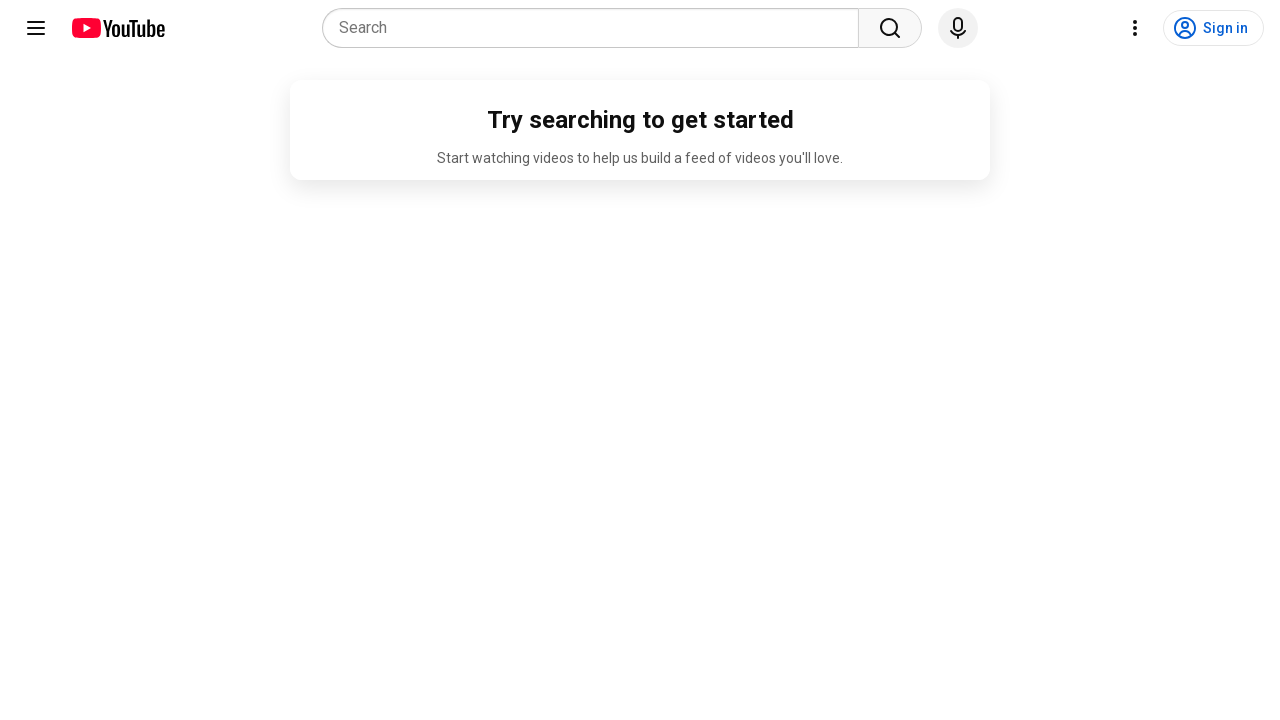

Reloaded page (refresh 3 of 5)
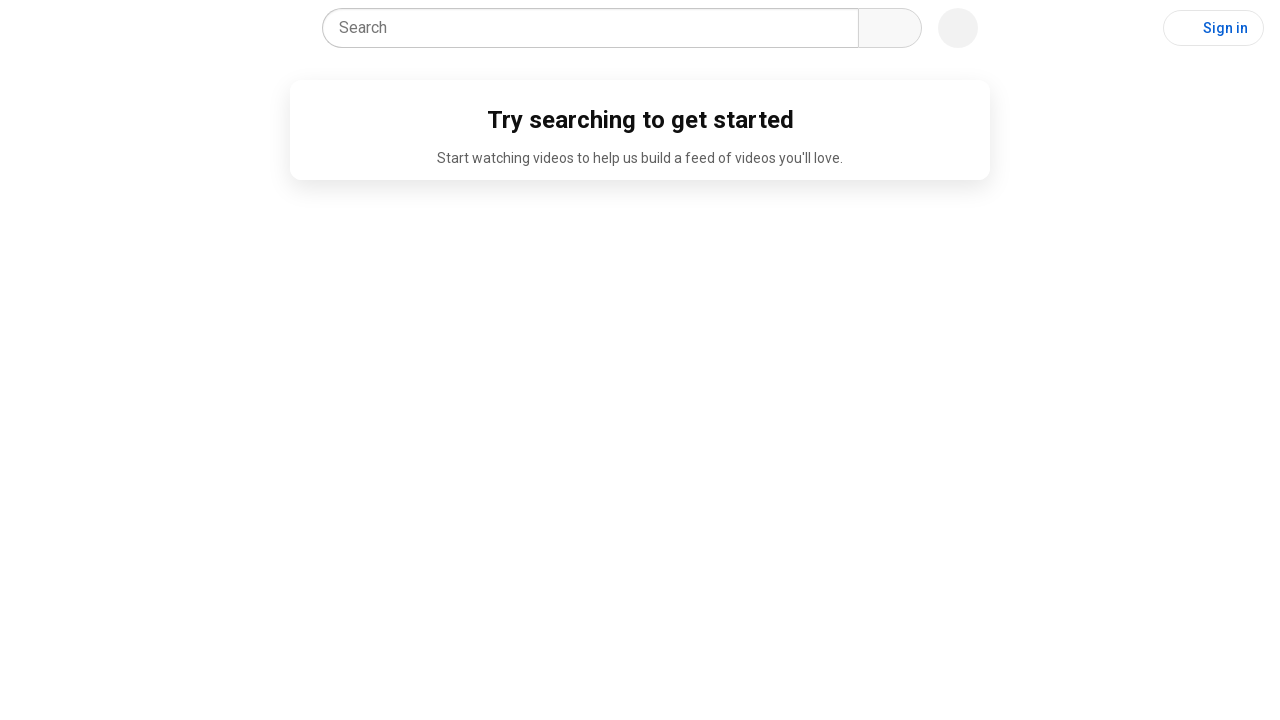

Page loaded after refresh 3 of 5 (domcontentloaded state)
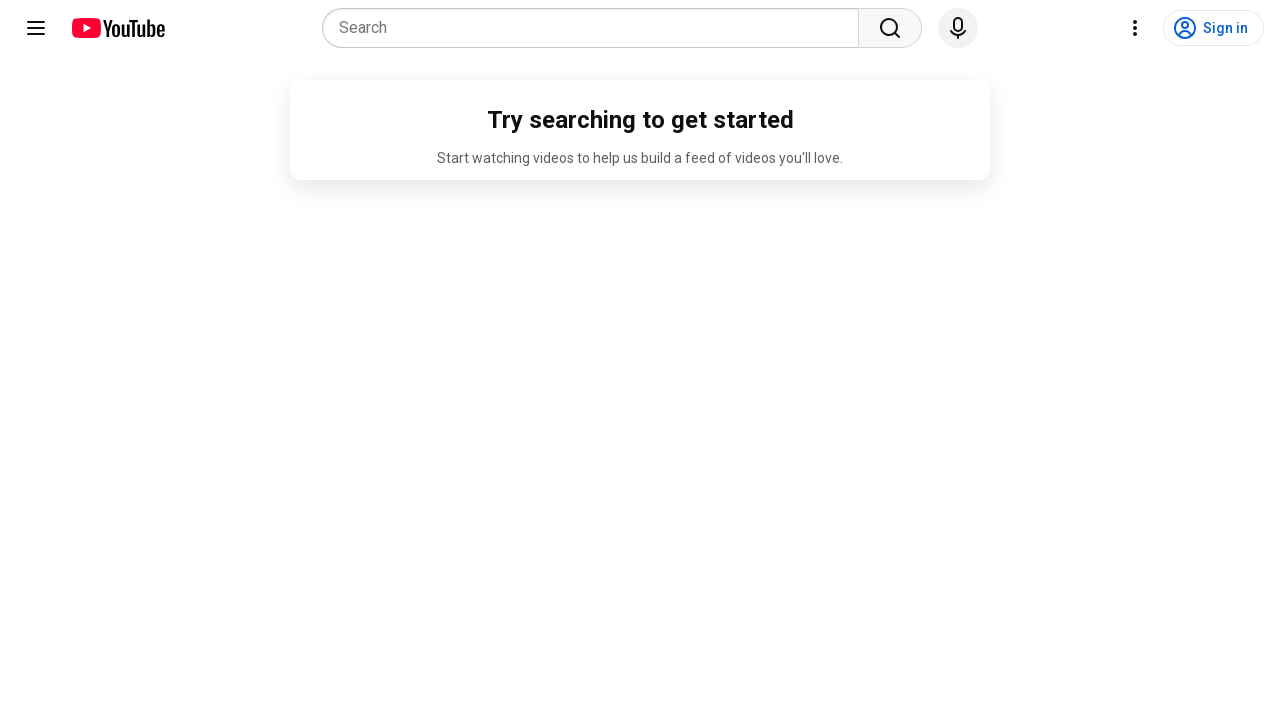

Reloaded page (refresh 4 of 5)
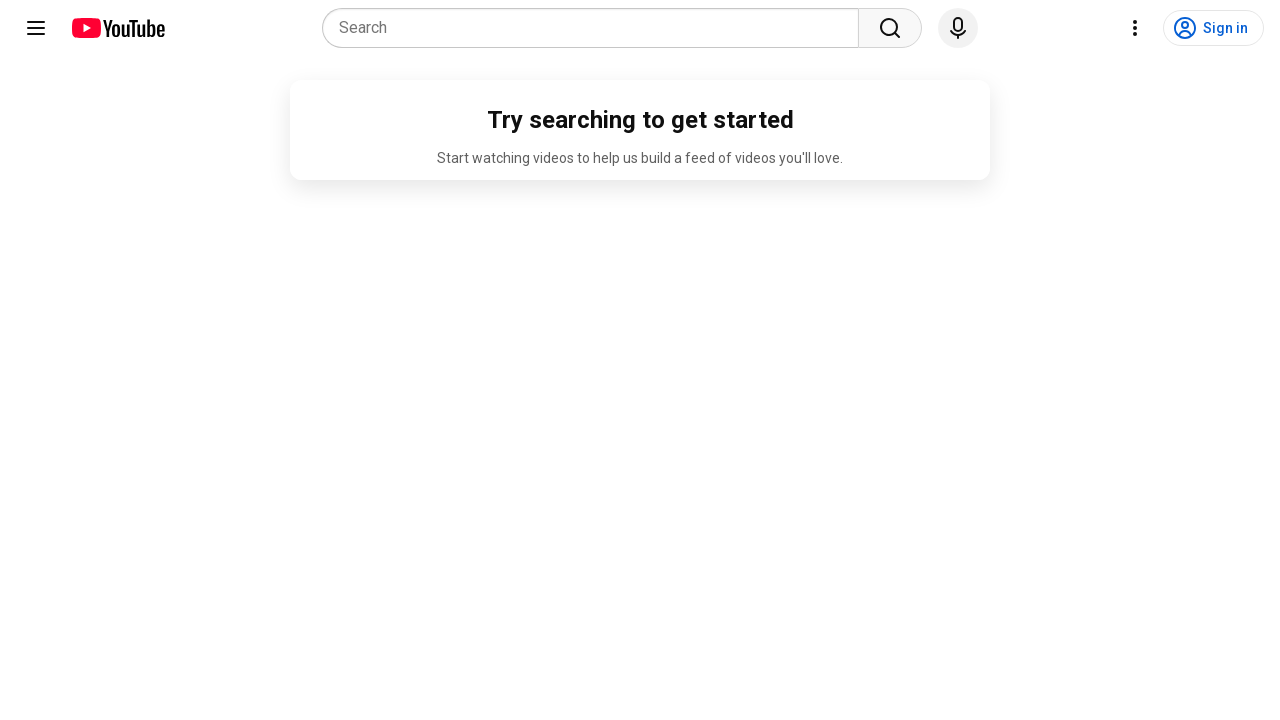

Page loaded after refresh 4 of 5 (domcontentloaded state)
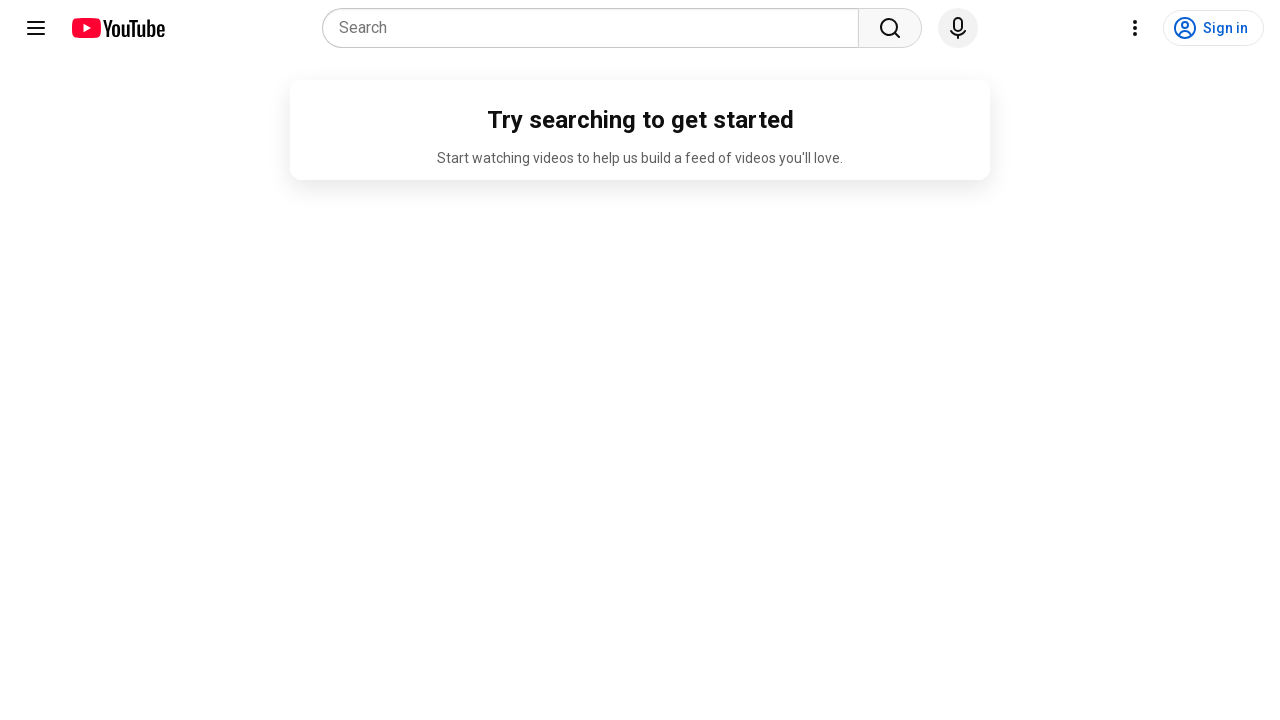

Reloaded page (refresh 5 of 5)
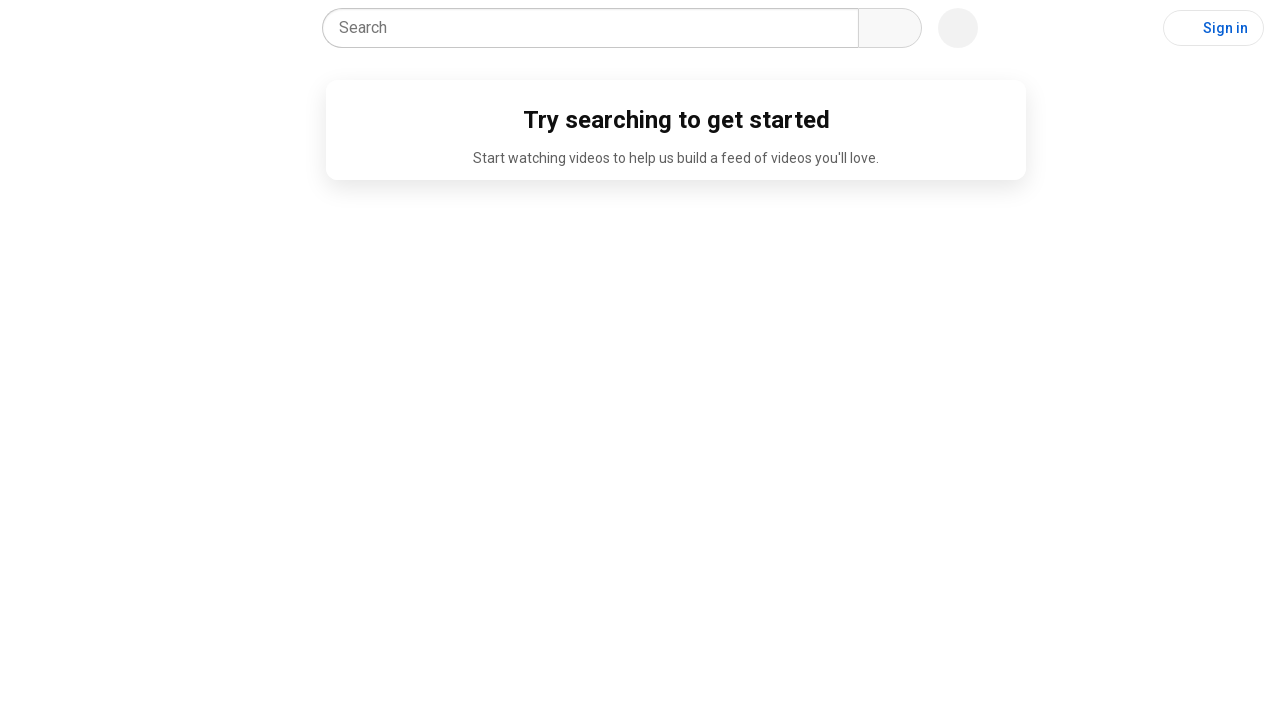

Page loaded after refresh 5 of 5 (domcontentloaded state)
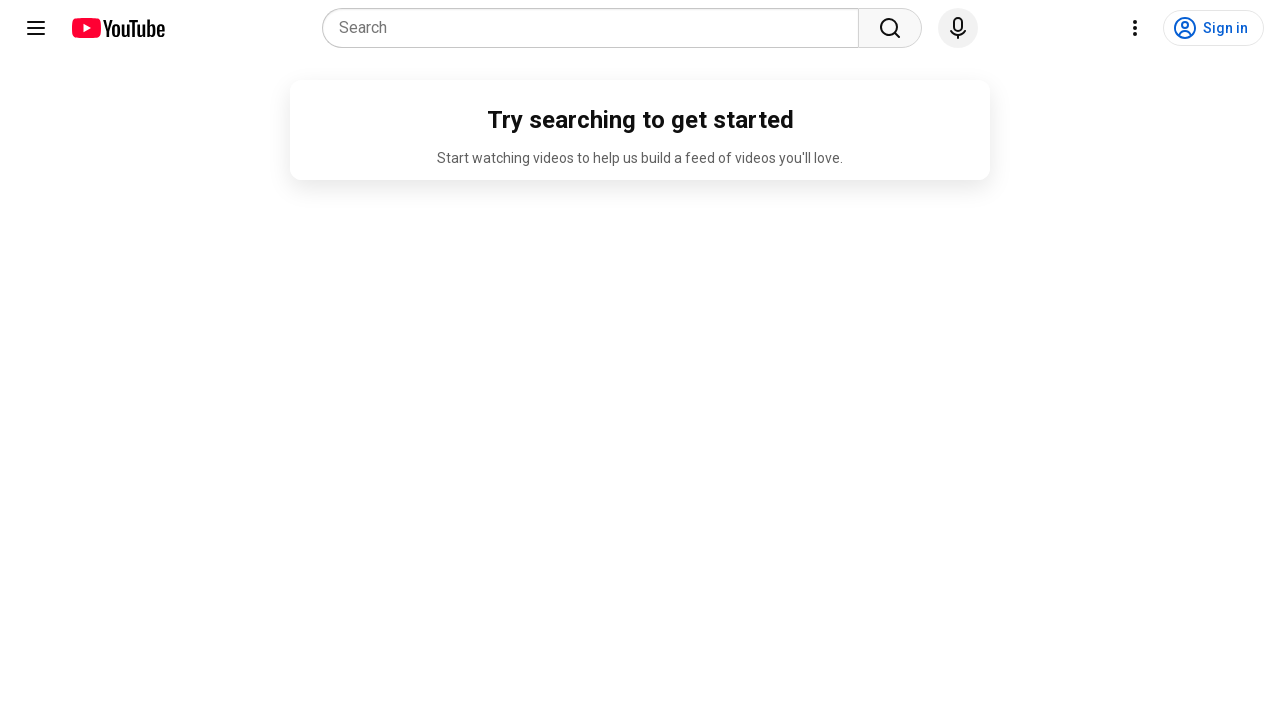

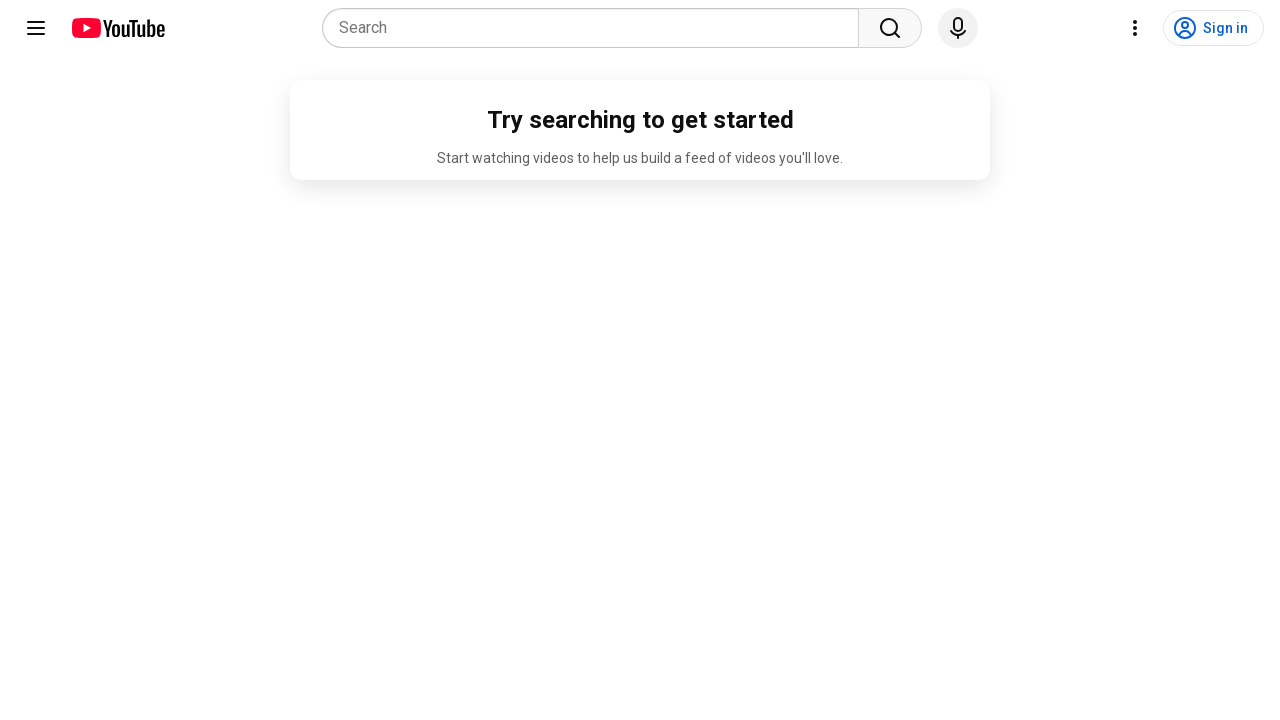